Tests dropdown menu functionality by selecting the "Green" option from a select menu on the DemoQA practice site

Starting URL: https://demoqa.com/select-menu

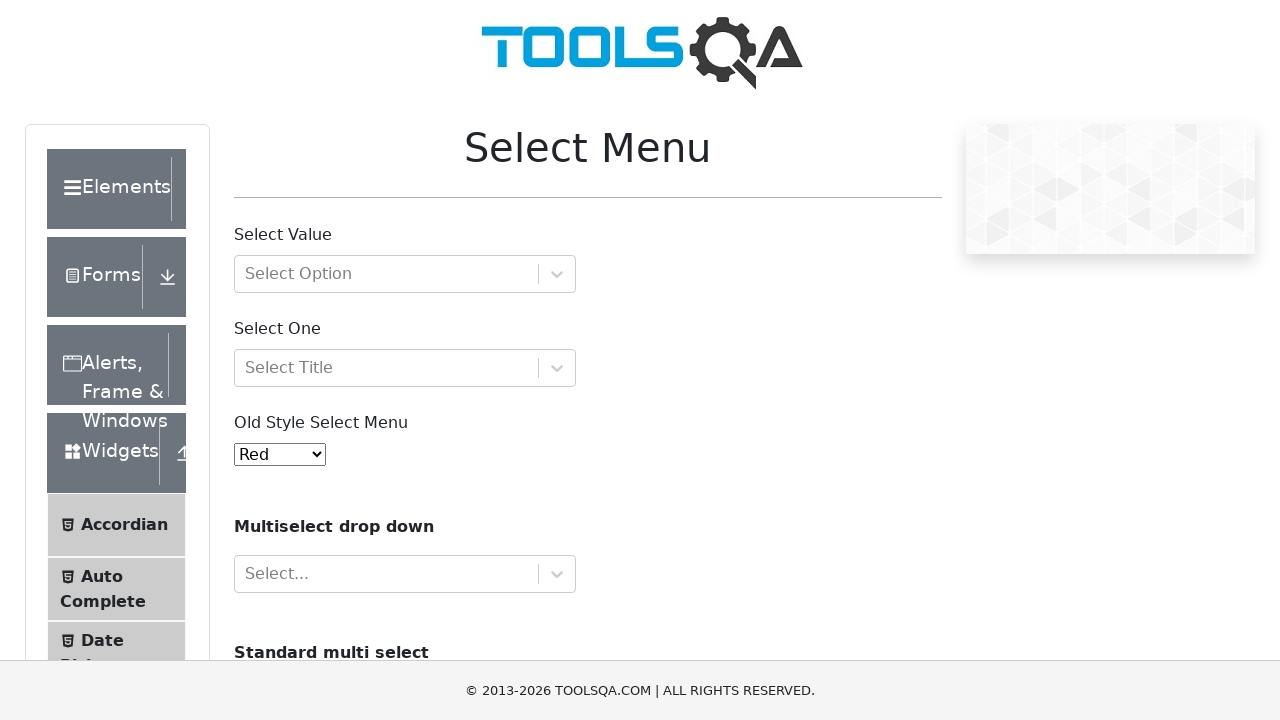

Clicked on the old style select menu dropdown at (280, 454) on #oldSelectMenu
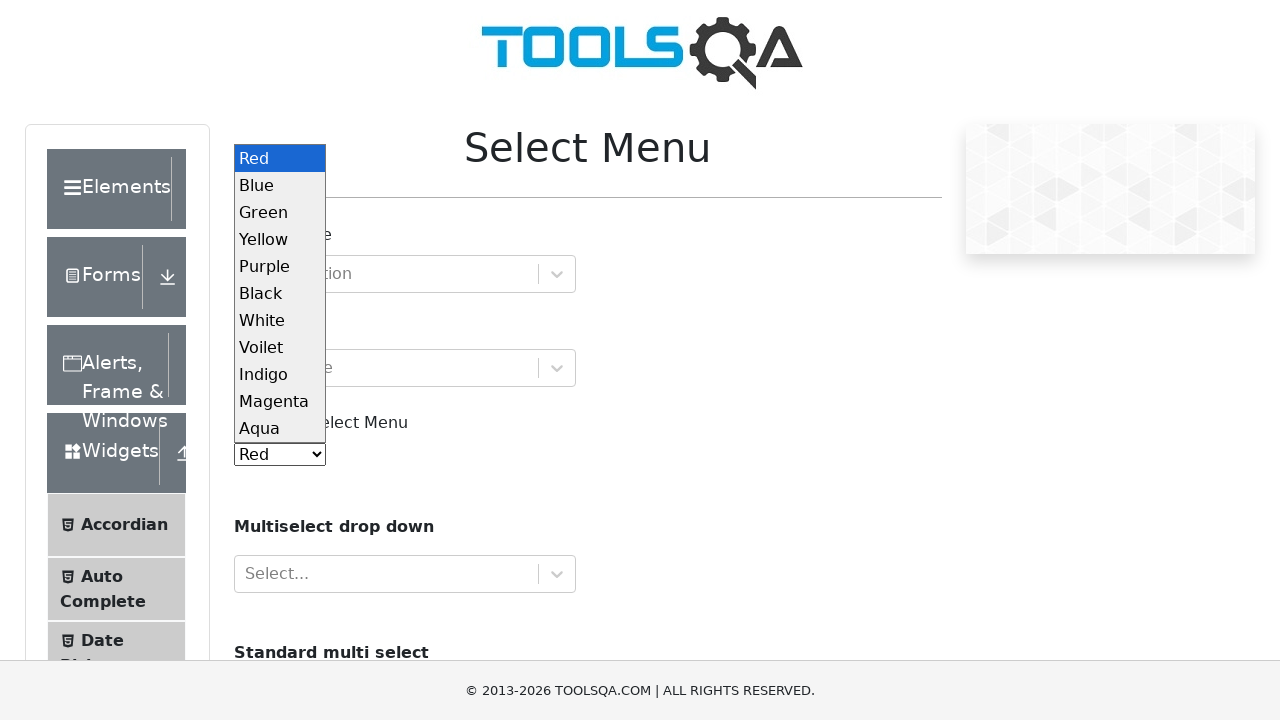

Selected 'Green' option from the dropdown menu on #oldSelectMenu
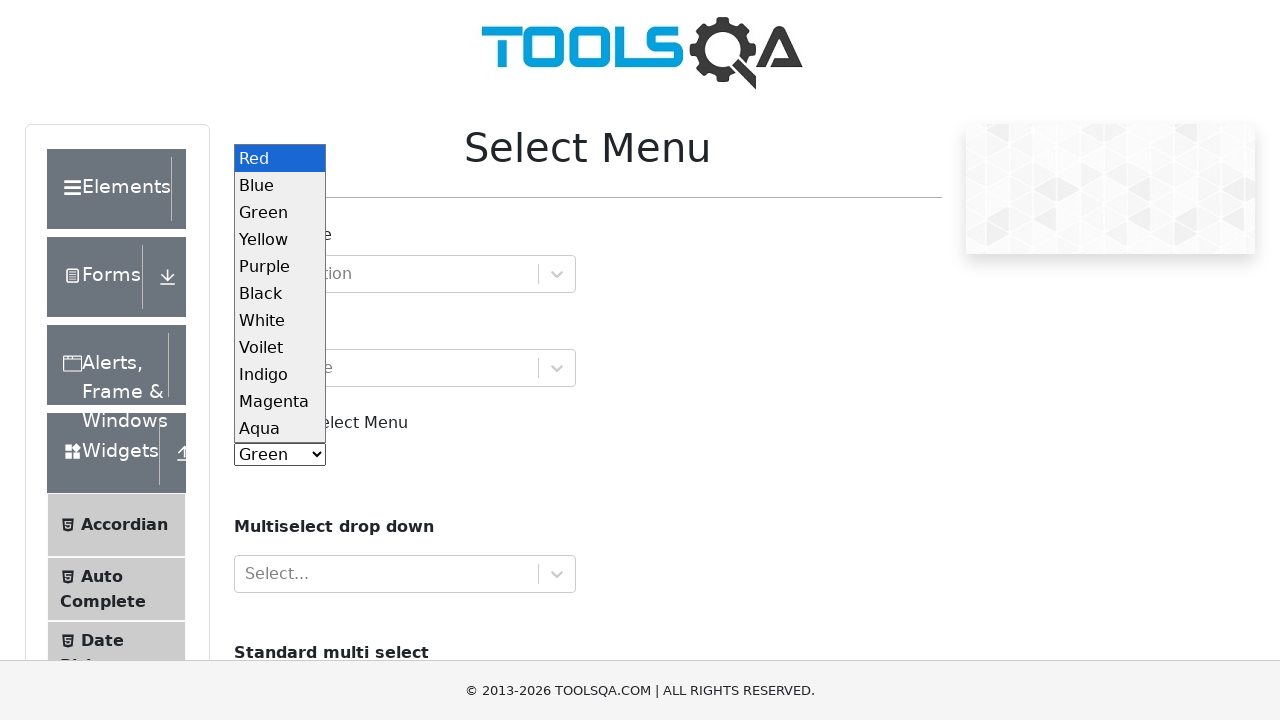

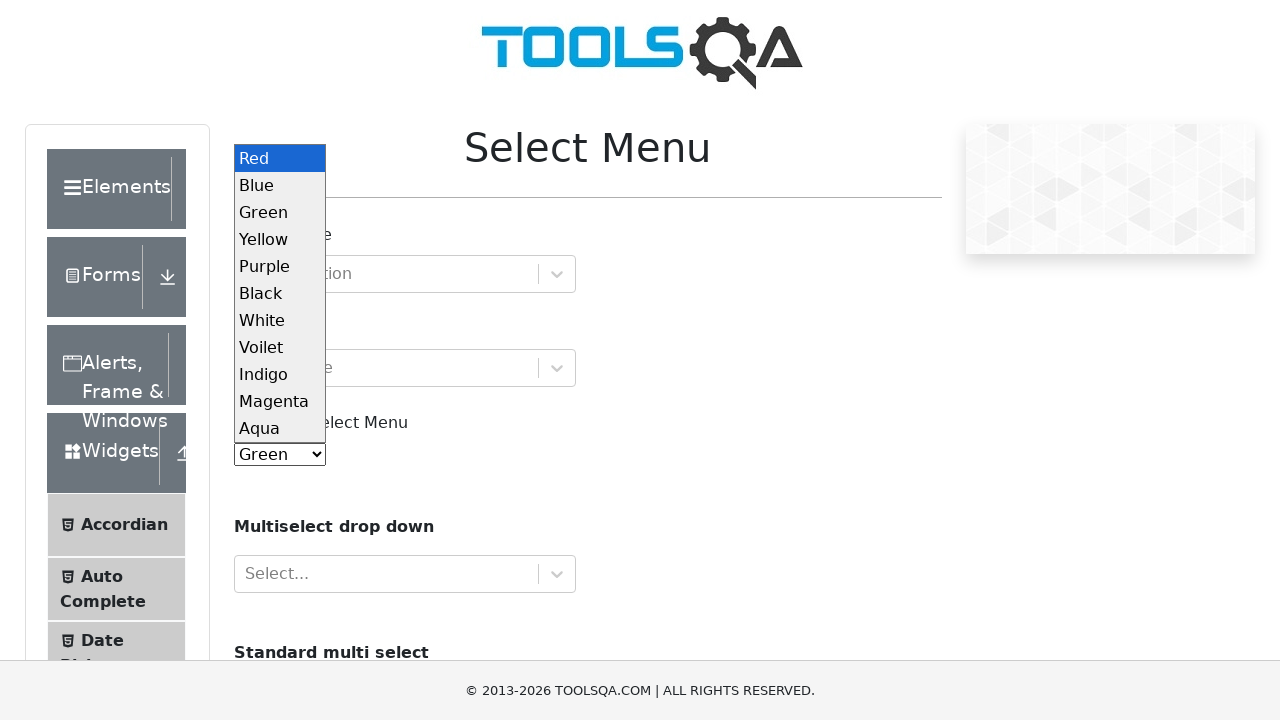